Tests date picker using dropdown lists to select March 1999 and then day 24.

Starting URL: https://demoqa.com/date-picker

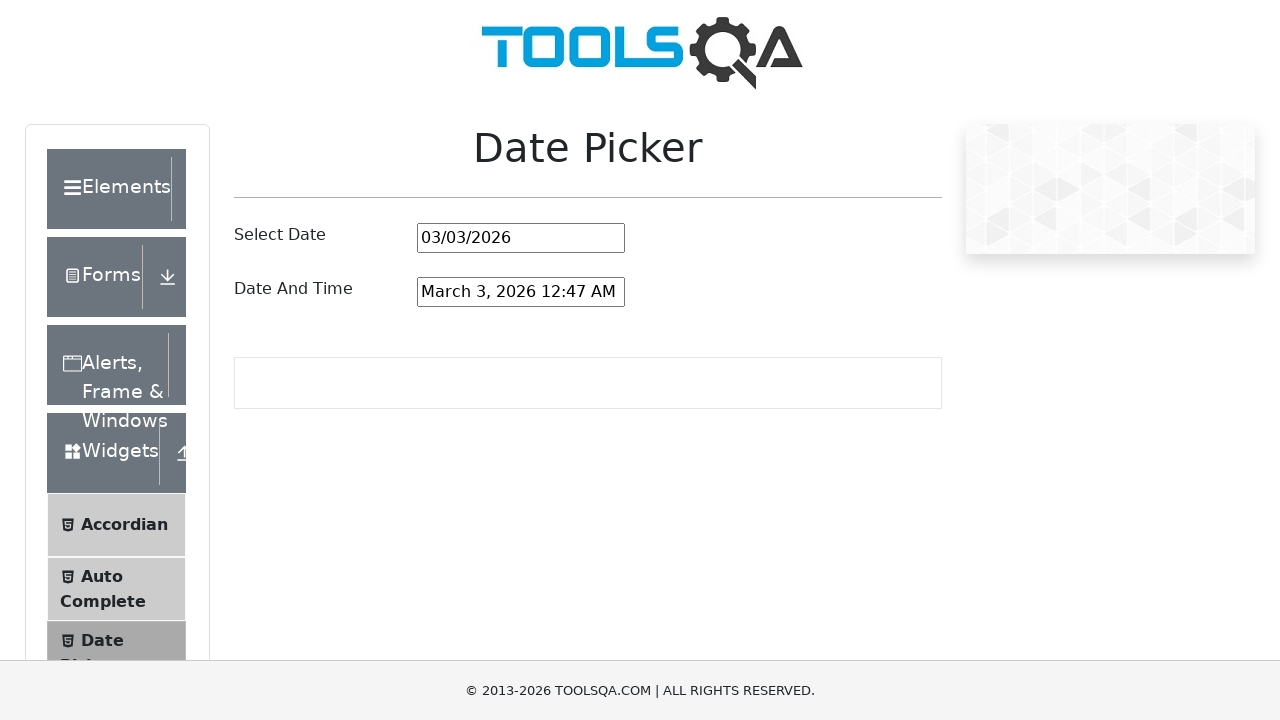

Clicked on the date picker input field at (521, 238) on #datePickerMonthYearInput
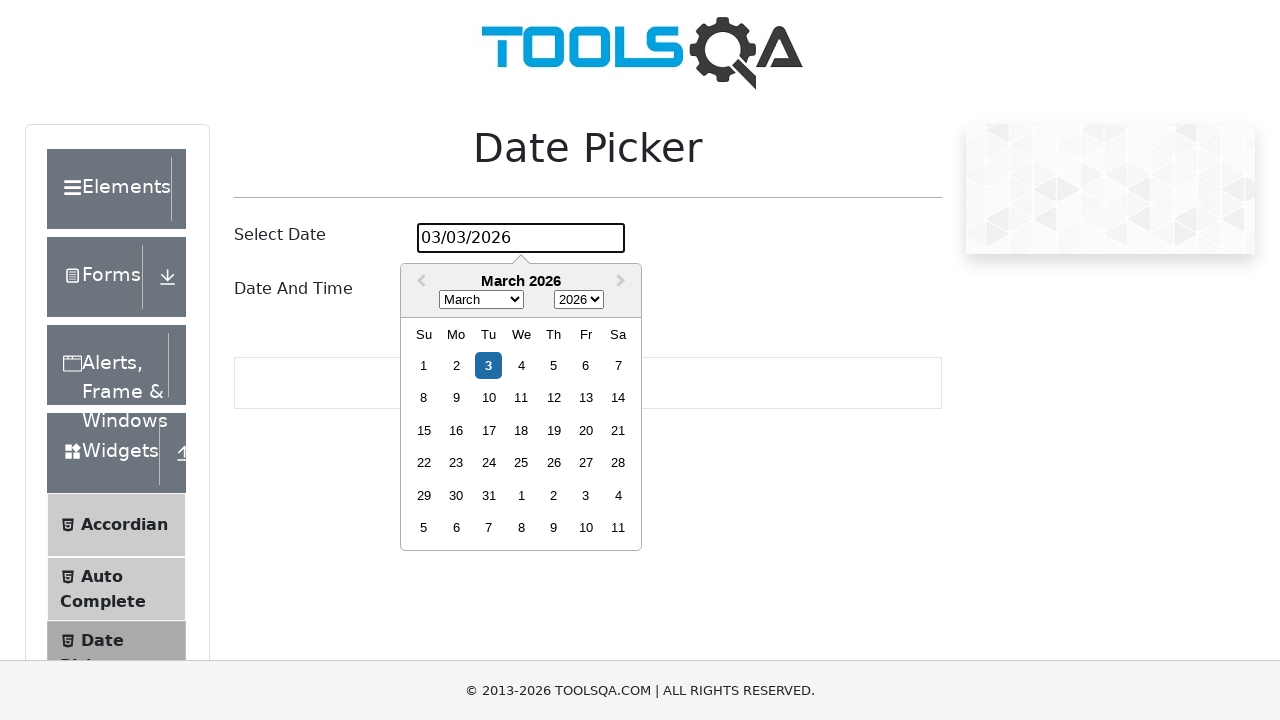

Selected March from the month dropdown on .react-datepicker__month-select
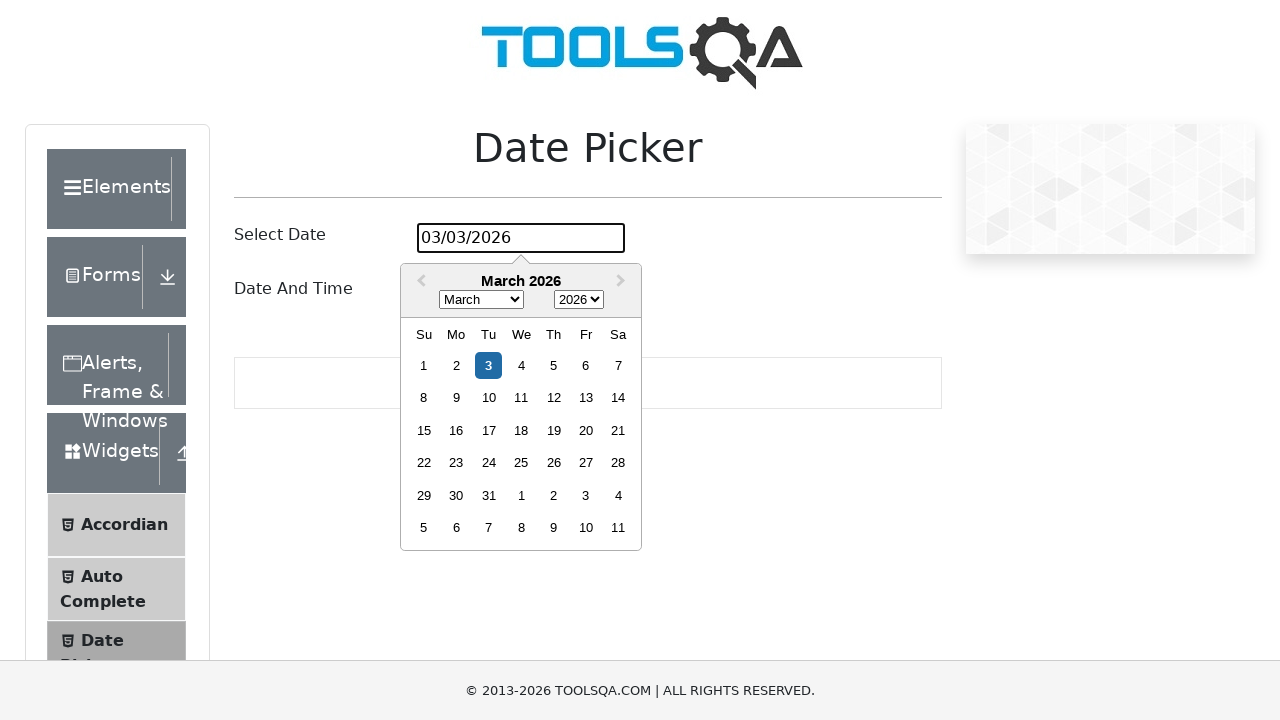

Selected 1999 from the year dropdown on .react-datepicker__year-select
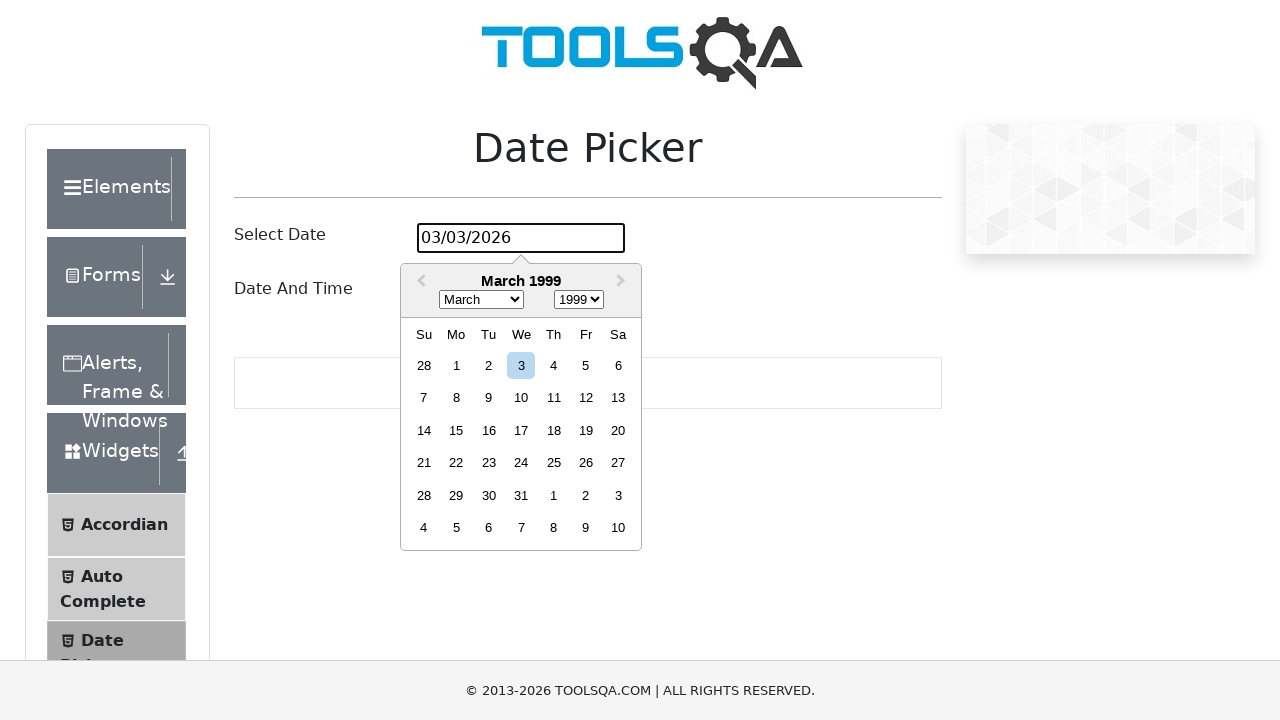

Clicked on day 24 in the date picker at (521, 463) on .react-datepicker__day--024
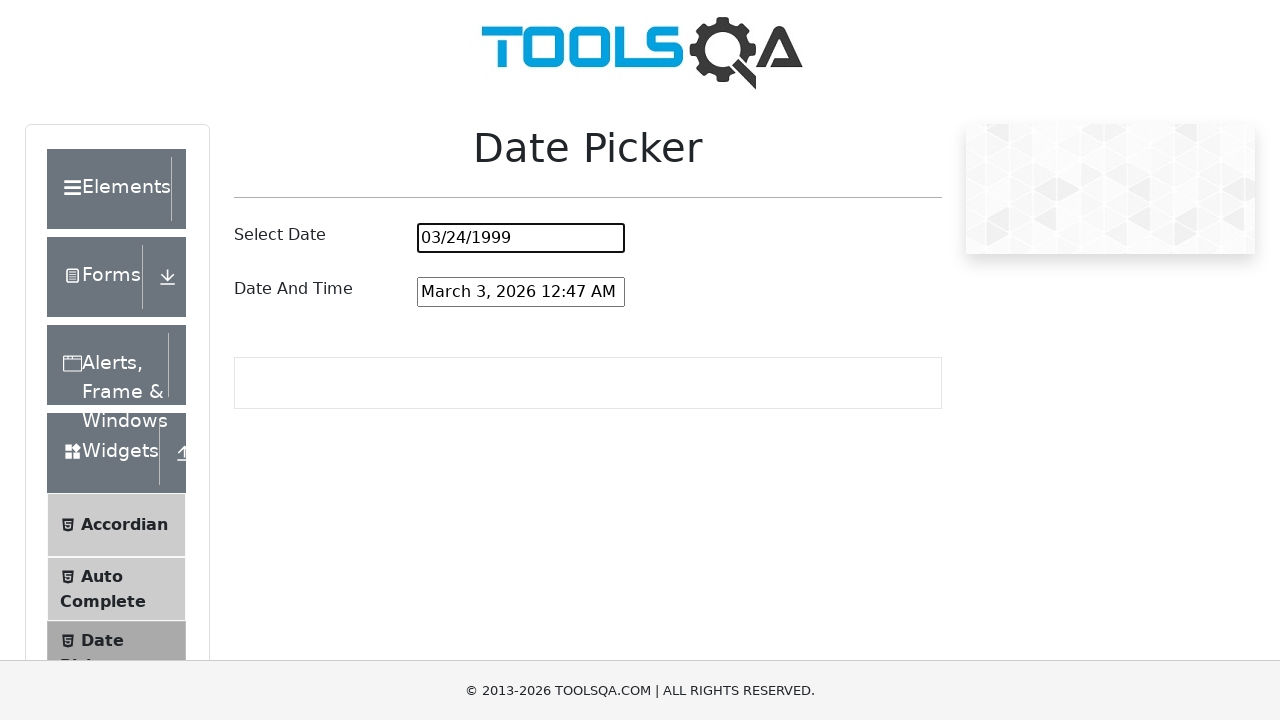

Verified that the date picker shows 03/24/1999
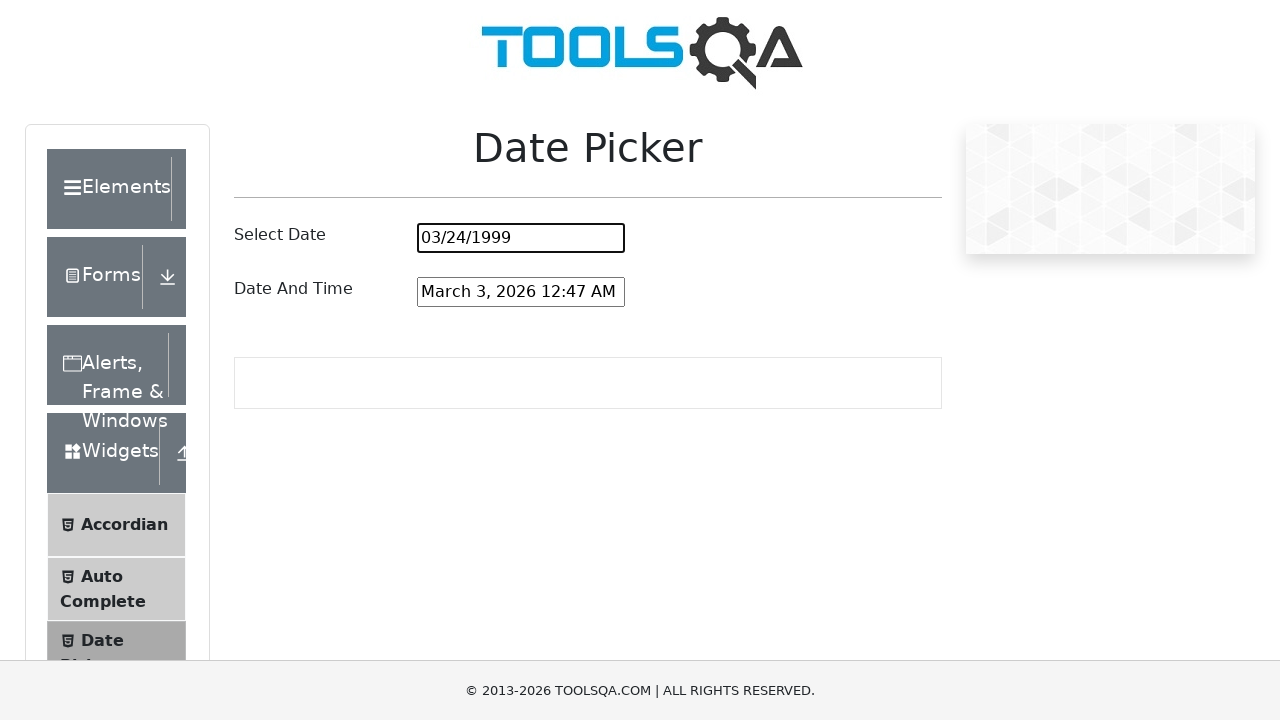

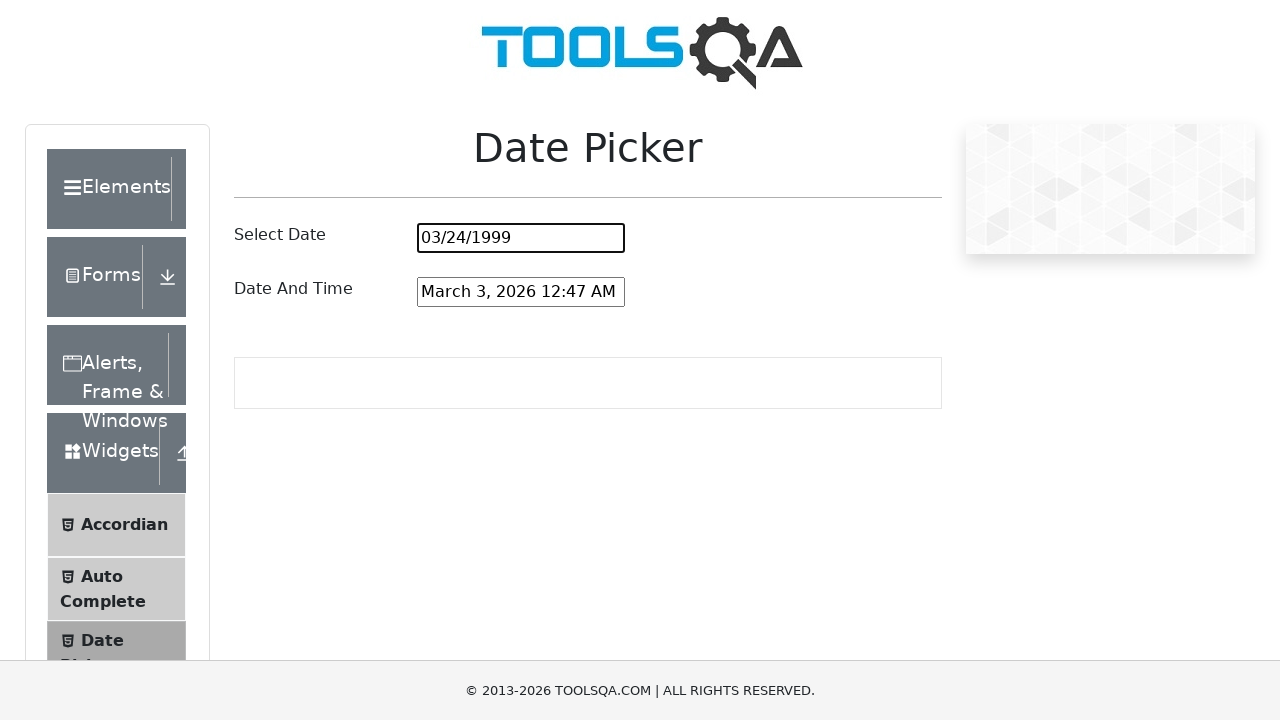